Clicks dropdown using CSS selector with ends-with operator

Starting URL: https://rahulshettyacademy.com/AutomationPractice/

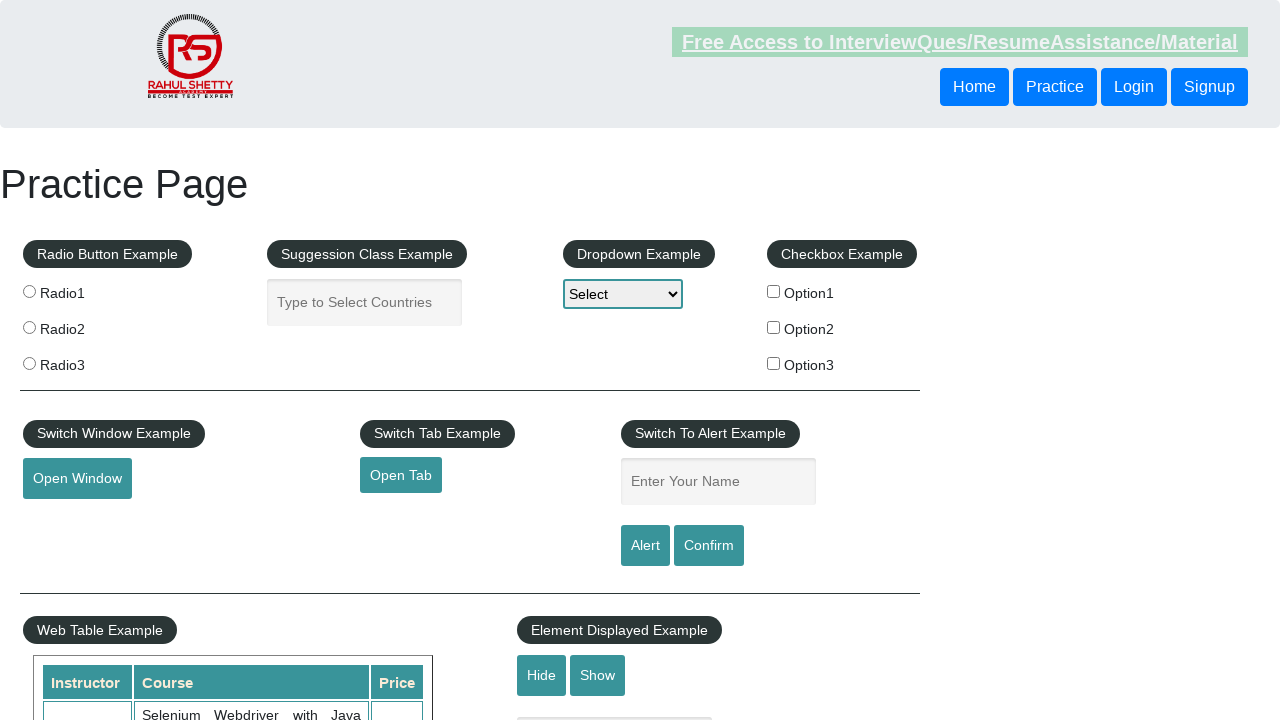

Navigated to https://rahulshettyacademy.com/AutomationPractice/
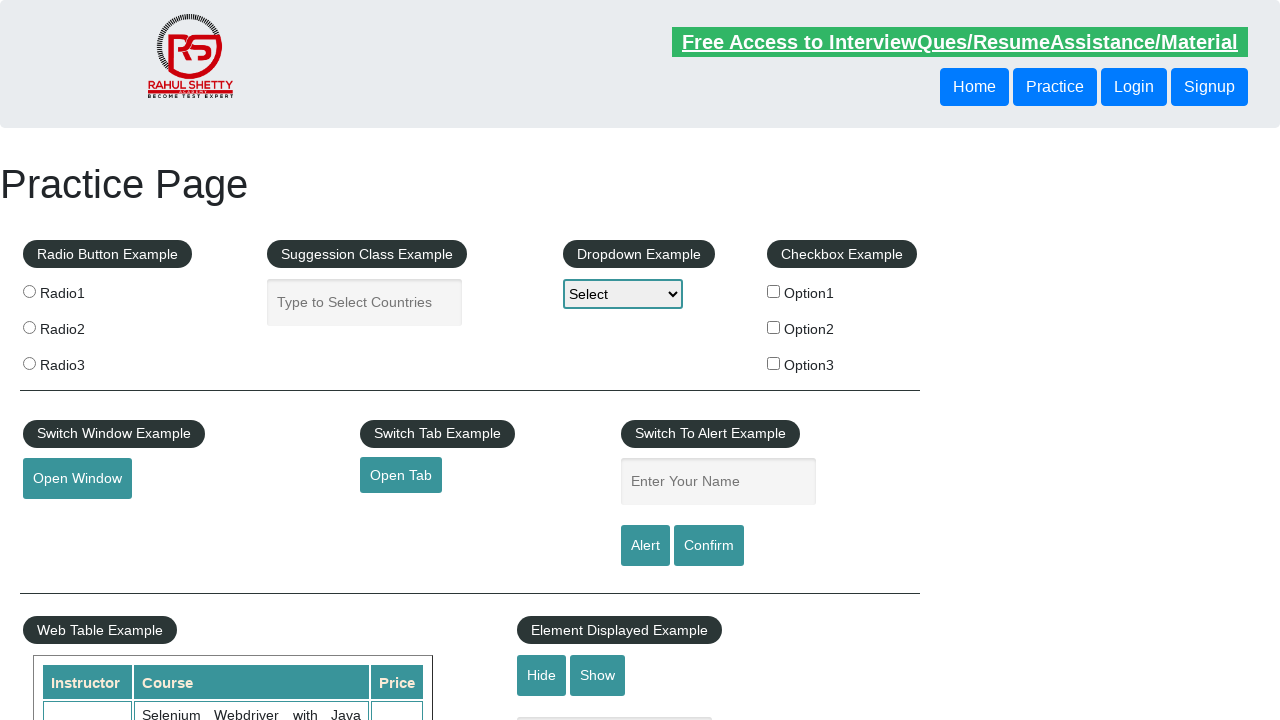

Clicked dropdown element using CSS selector with ends-with operator [id$='pdown-class-example'] at (623, 294) on select[id$='pdown-class-example']
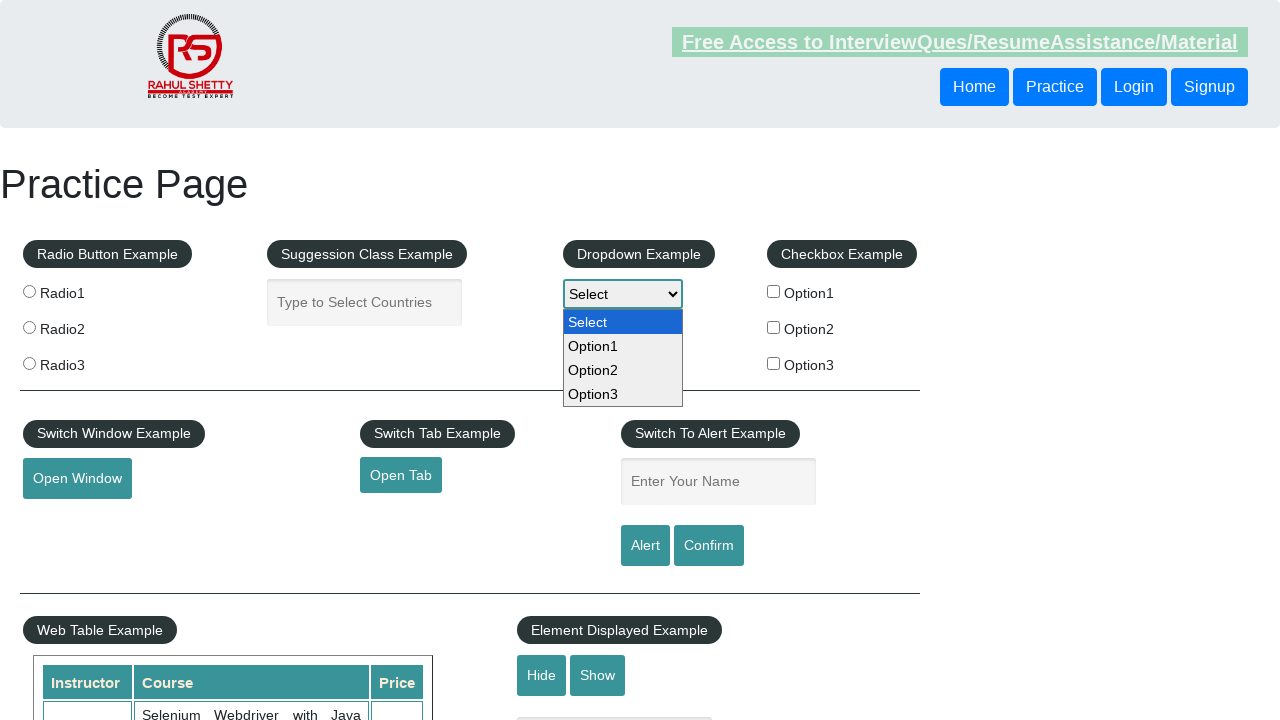

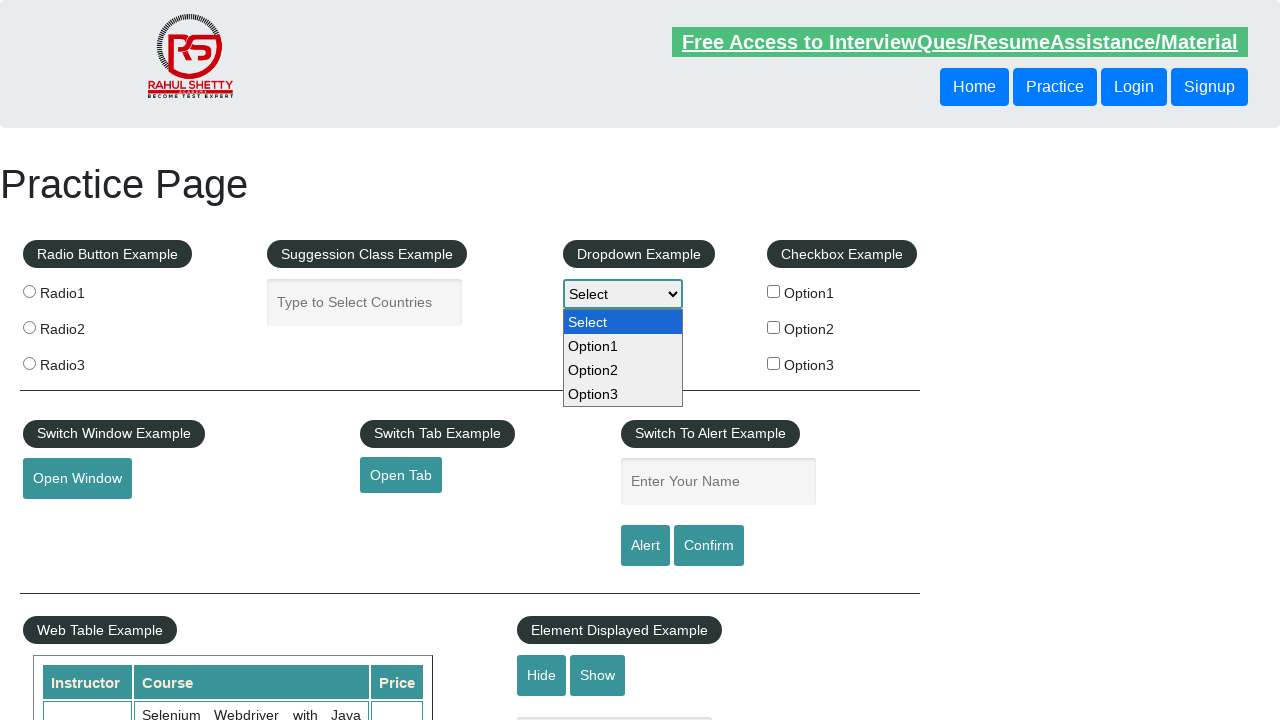